Tests autocomplete functionality by typing "IND" and navigating through suggestions with arrow keys to select "INDIA"

Starting URL: https://www.rahulshettyacademy.com/AutomationPractice/

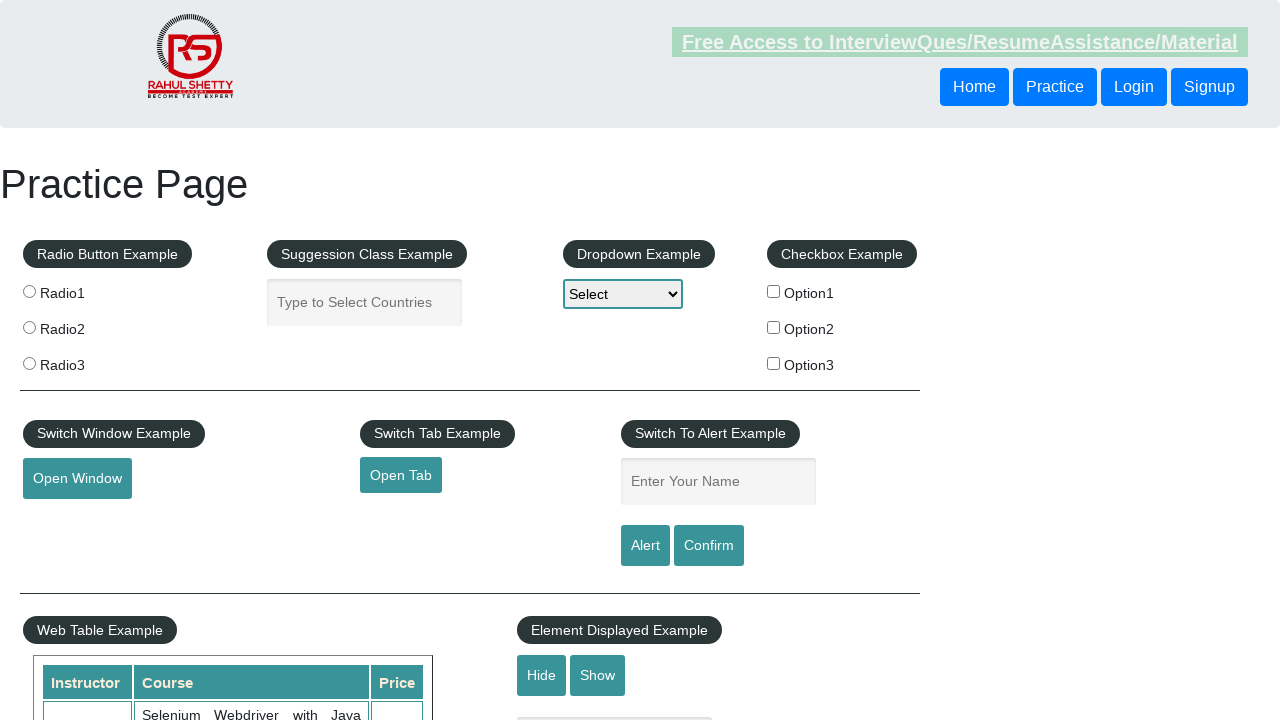

Clicked on autocomplete field at (365, 302) on #autocomplete
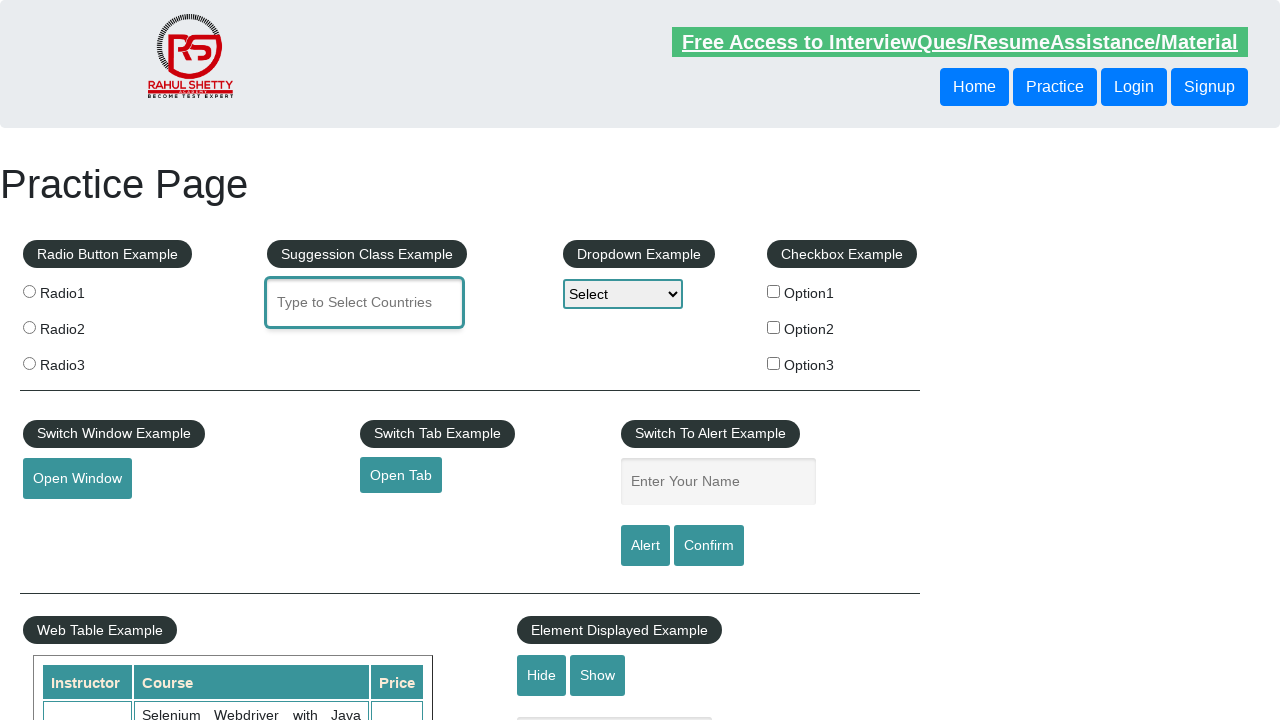

Typed 'IND' in autocomplete field to trigger suggestions on #autocomplete
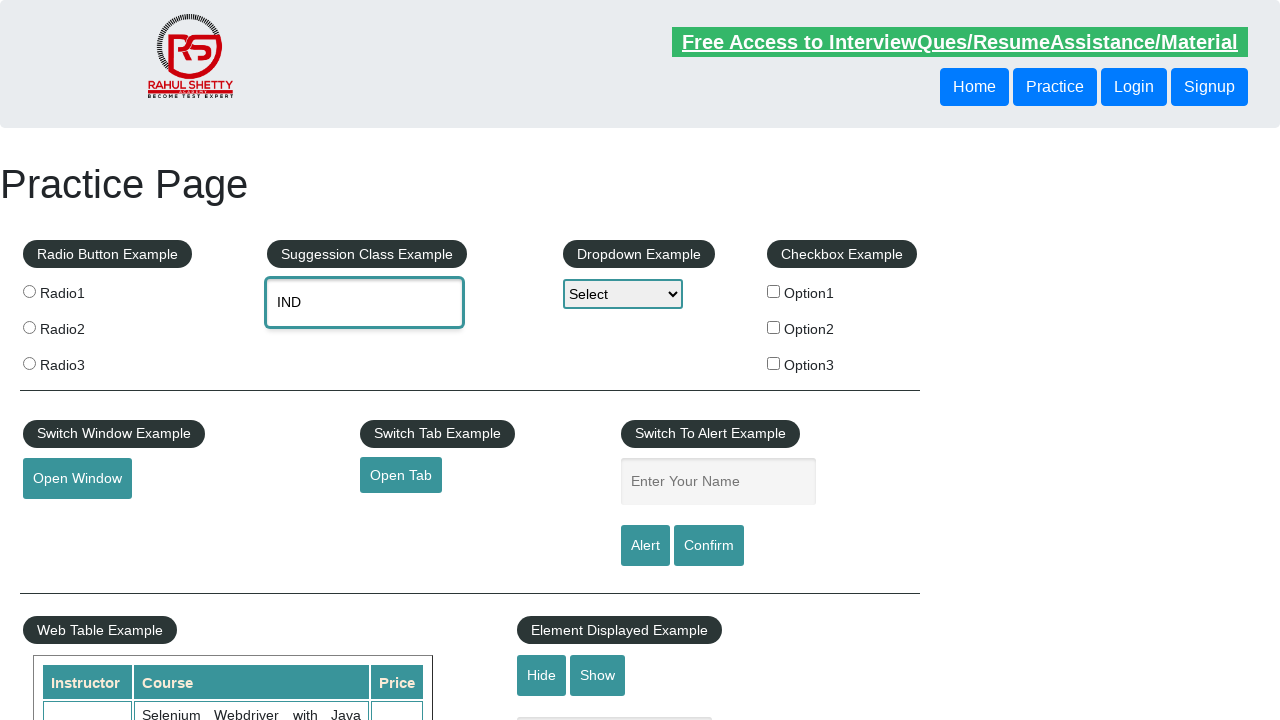

Retrieved current autocomplete value: 'IND'
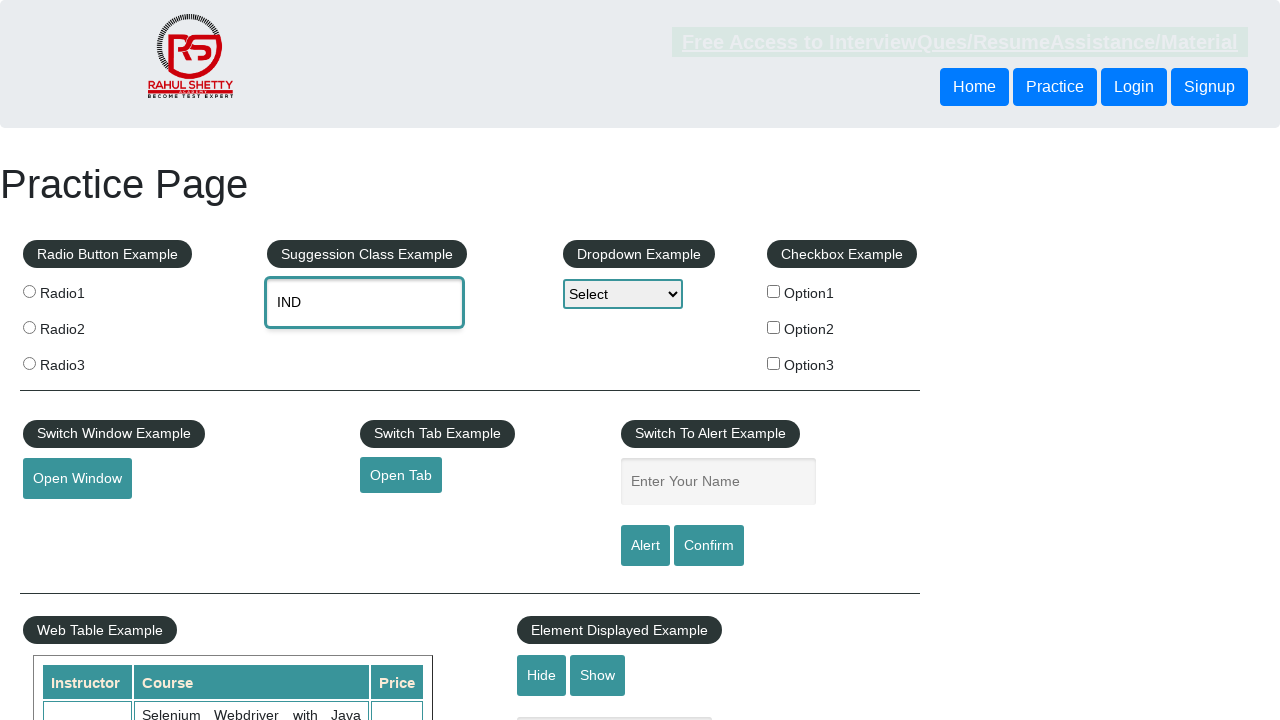

Pressed ArrowDown to navigate to next suggestion on #autocomplete
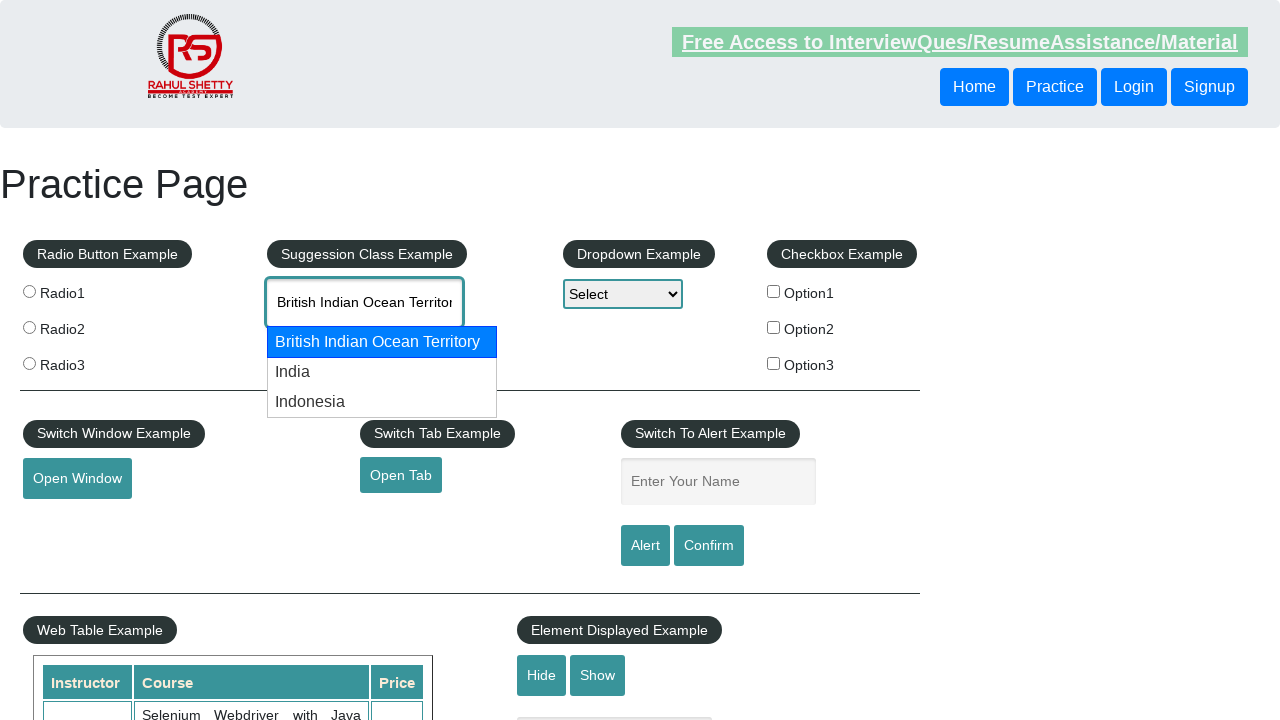

Retrieved current autocomplete value: 'British Indian Ocean Territory'
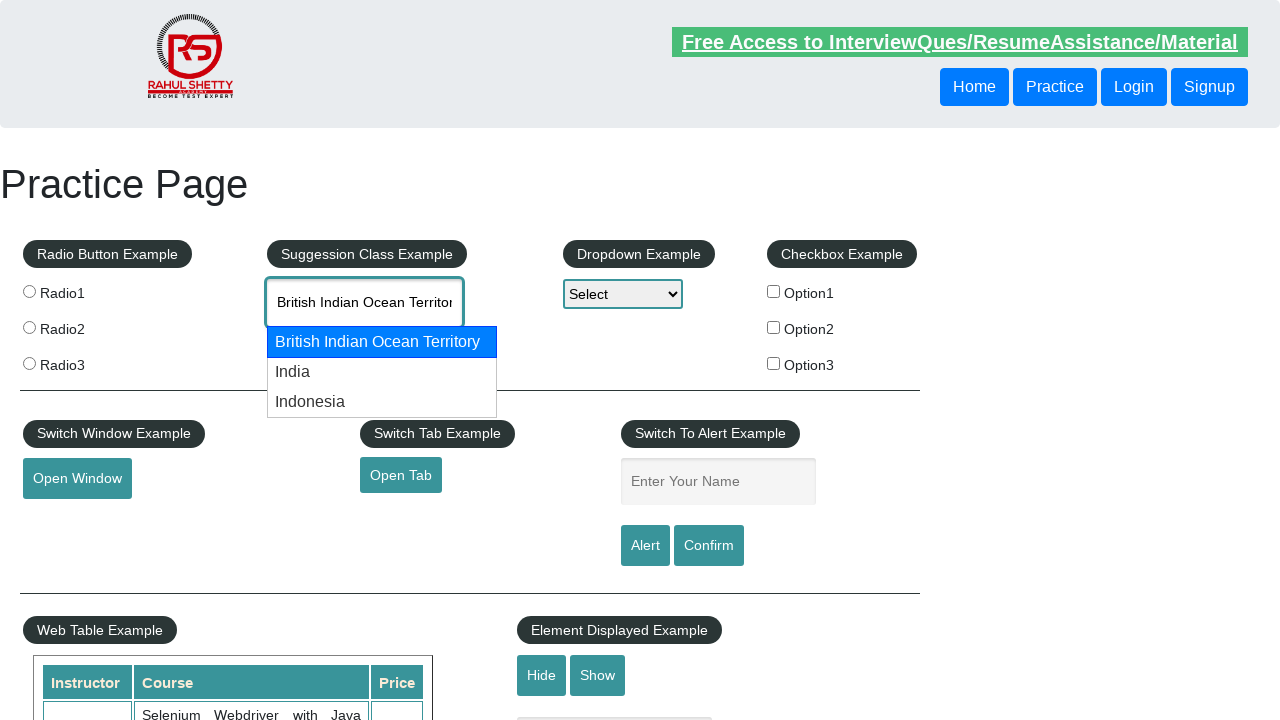

Pressed ArrowDown to navigate to next suggestion on #autocomplete
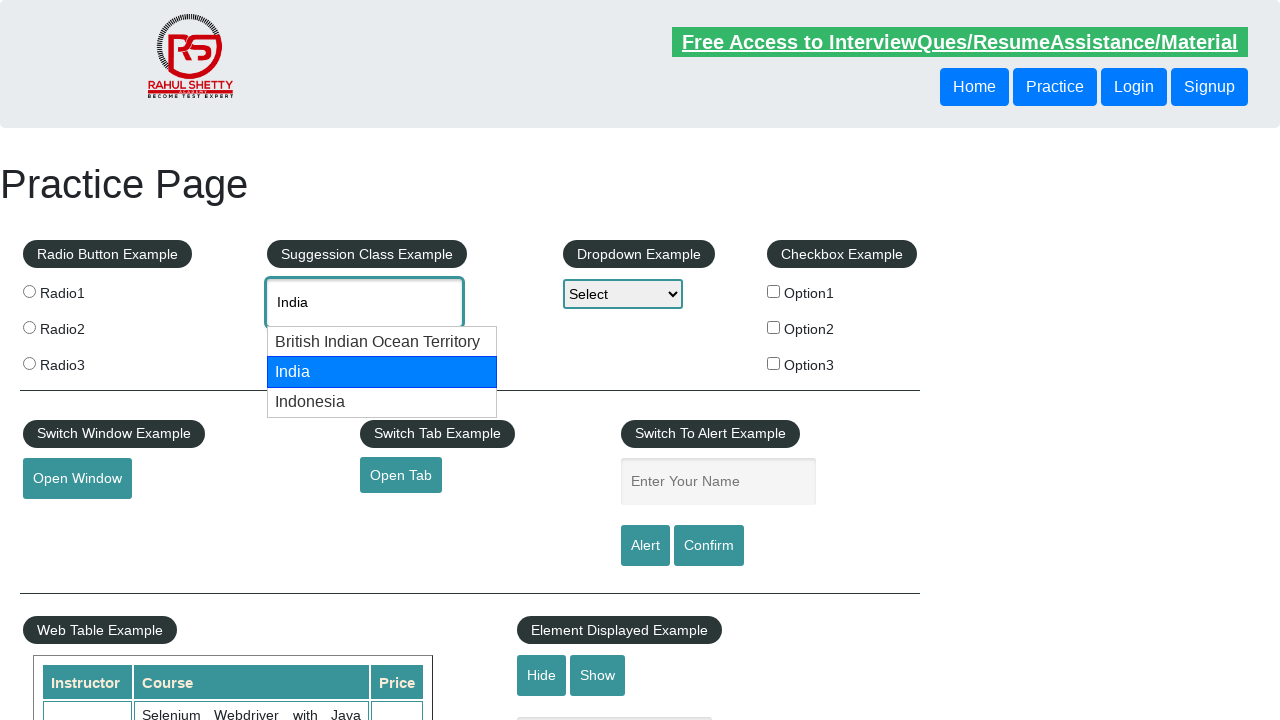

Retrieved current autocomplete value: 'India'
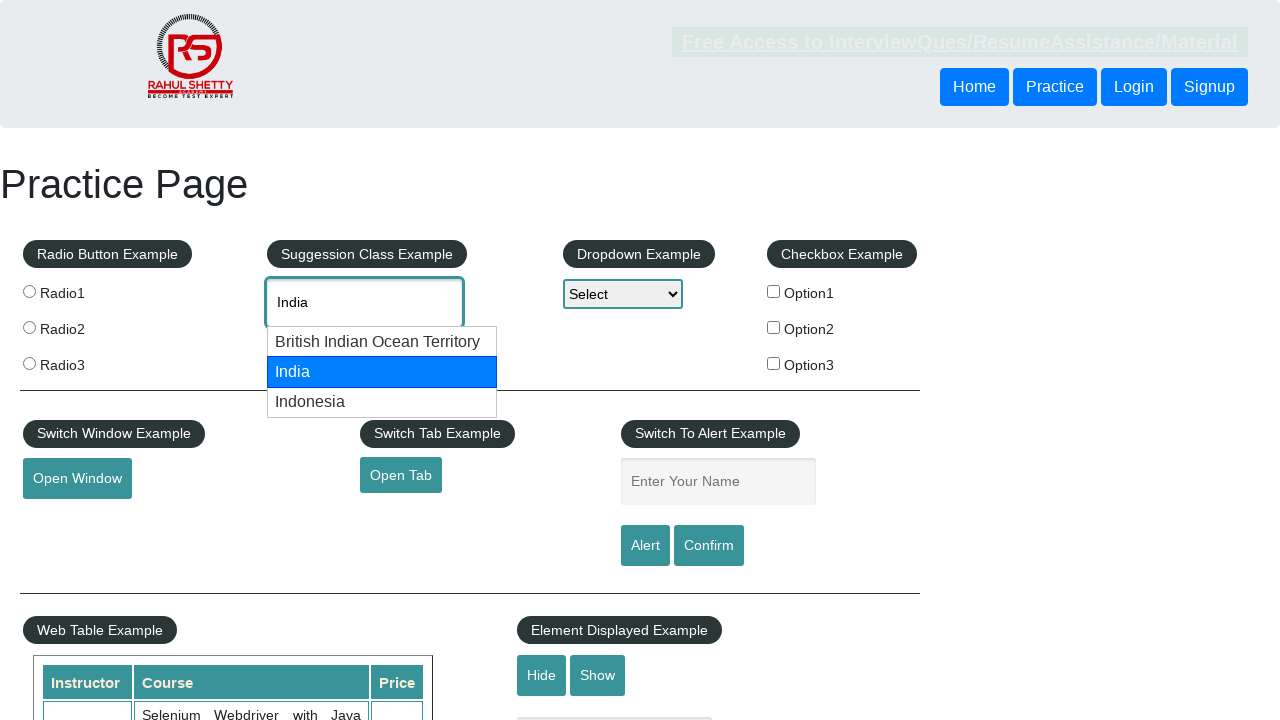

Pressed Enter to select the current suggestion on #autocomplete
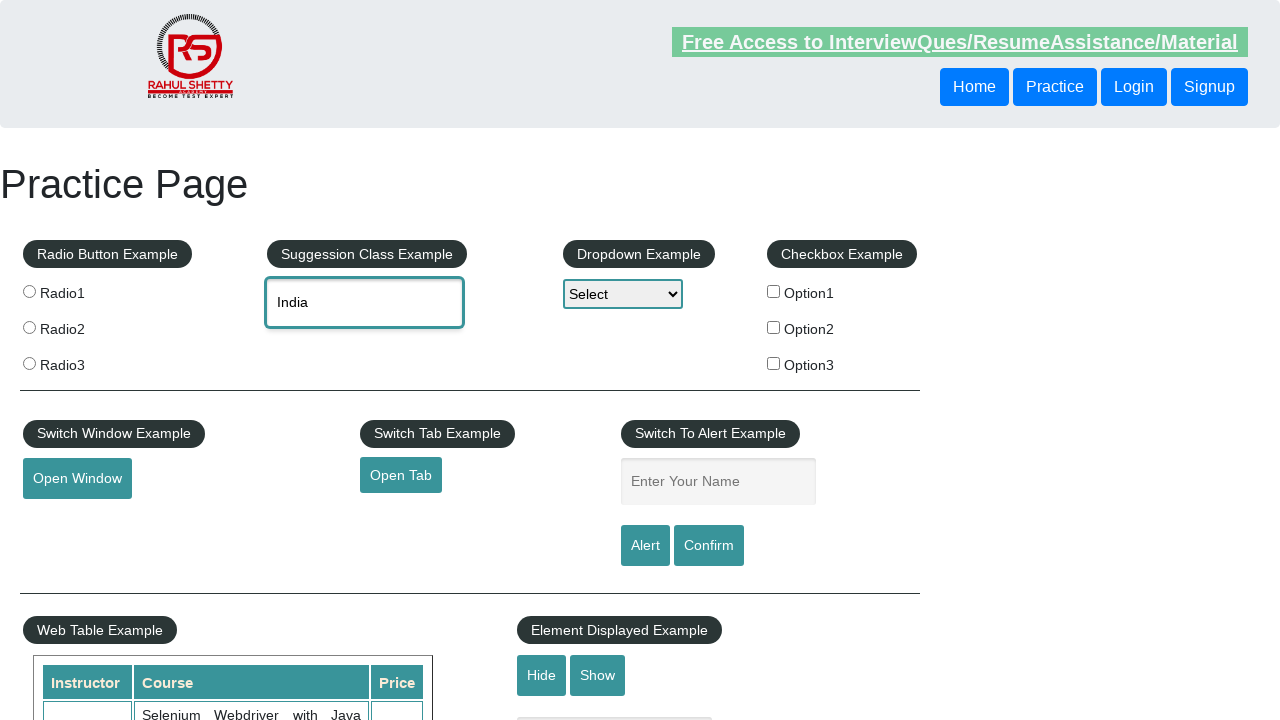

Validation: 'INDIA' was found and selected
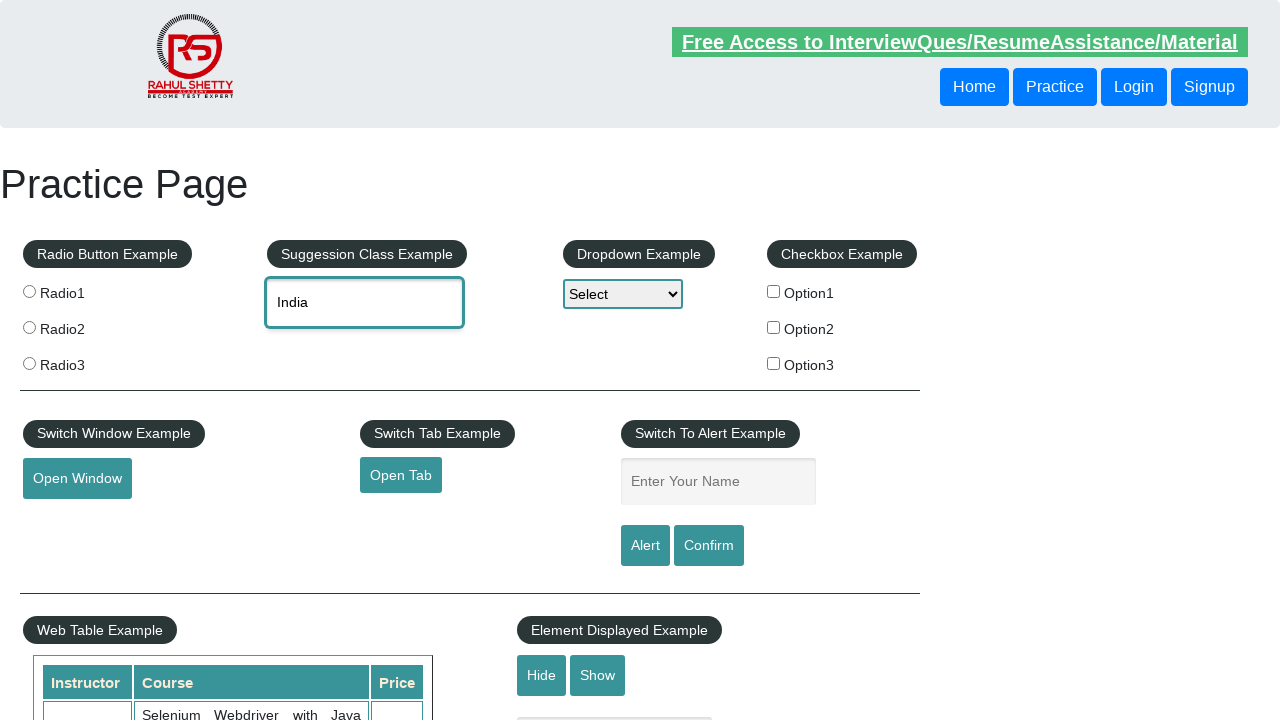

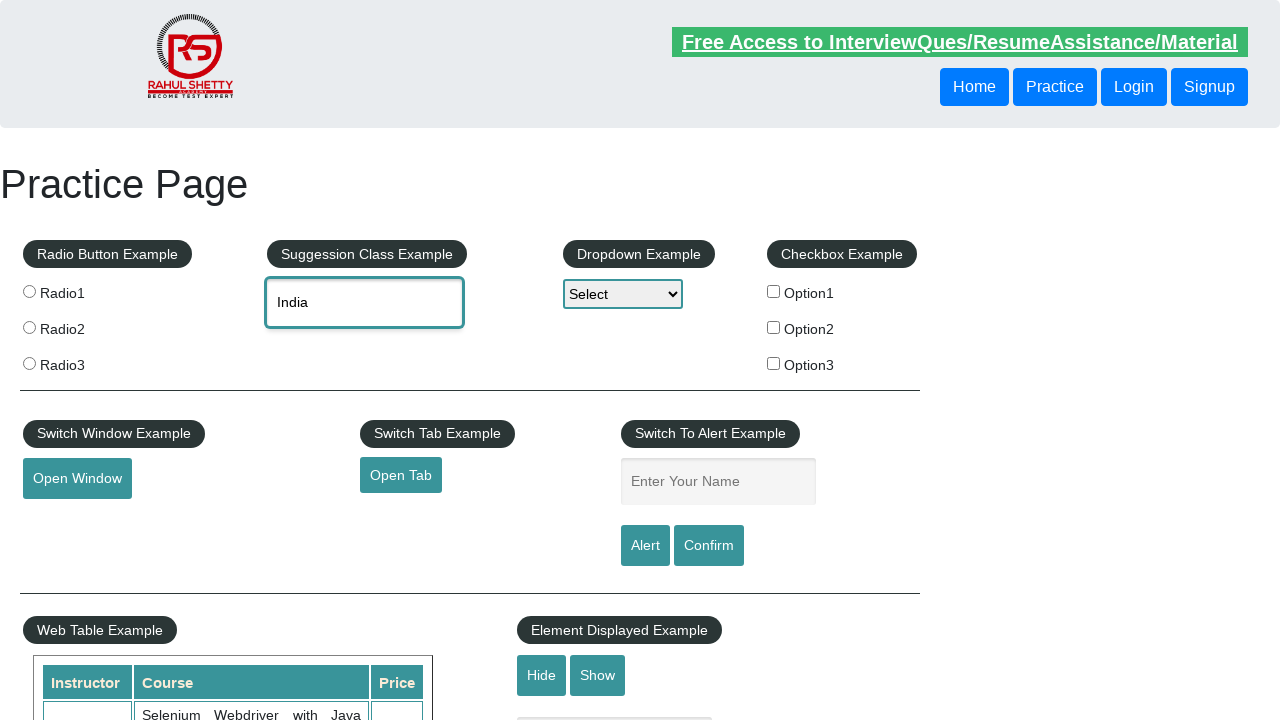